Tests button interactions on a demo page by performing double-click and right-click actions on different buttons

Starting URL: https://demoqa.com/buttons

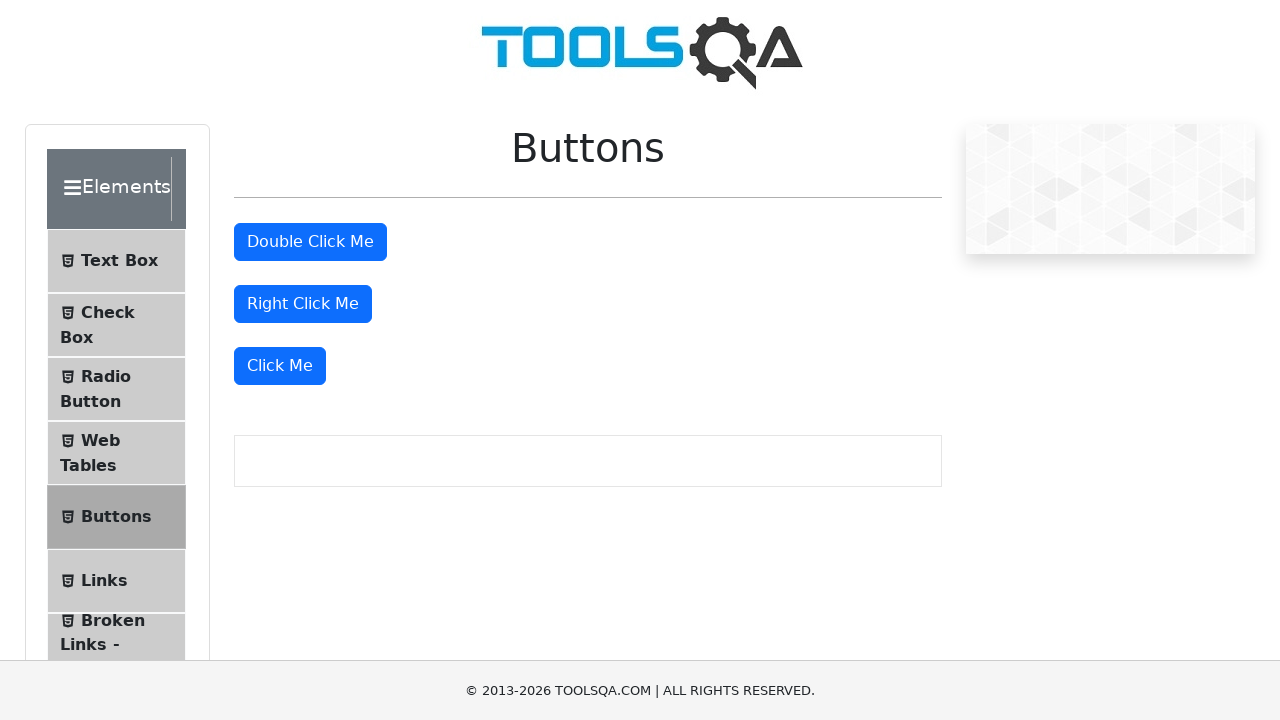

Located the double-click button
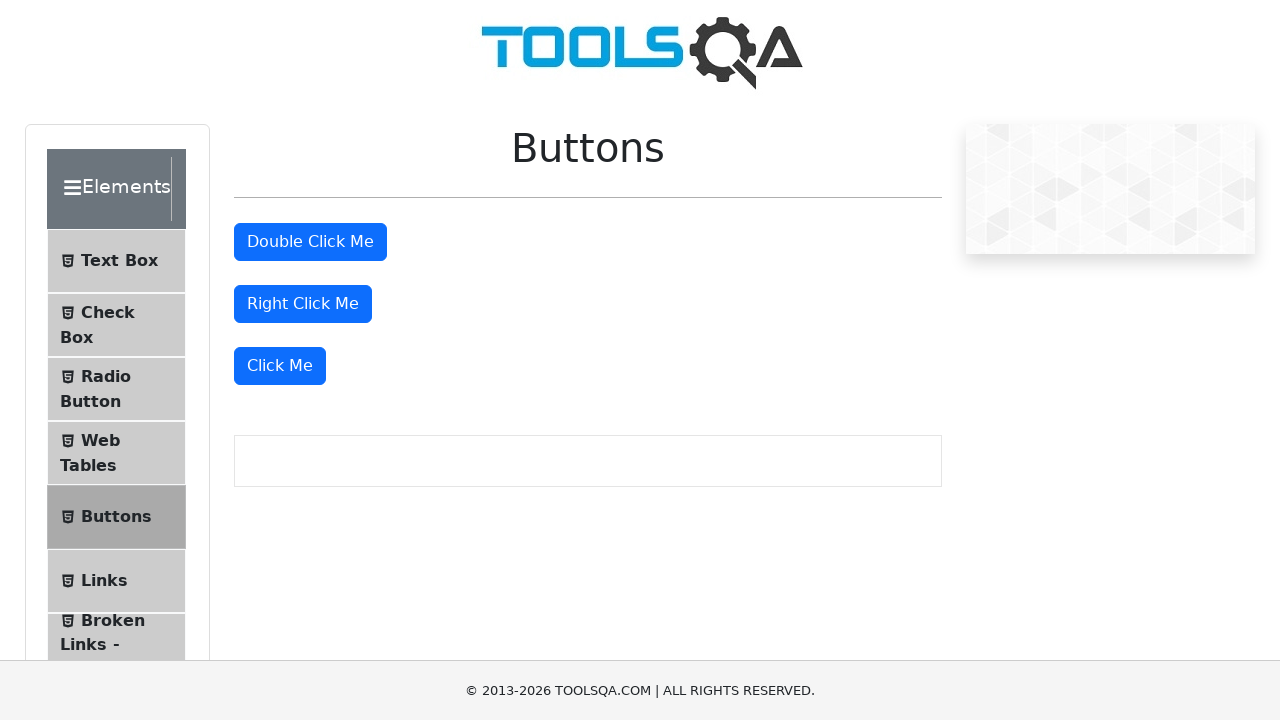

Double-clicked the double-click button at (310, 242) on #doubleClickBtn
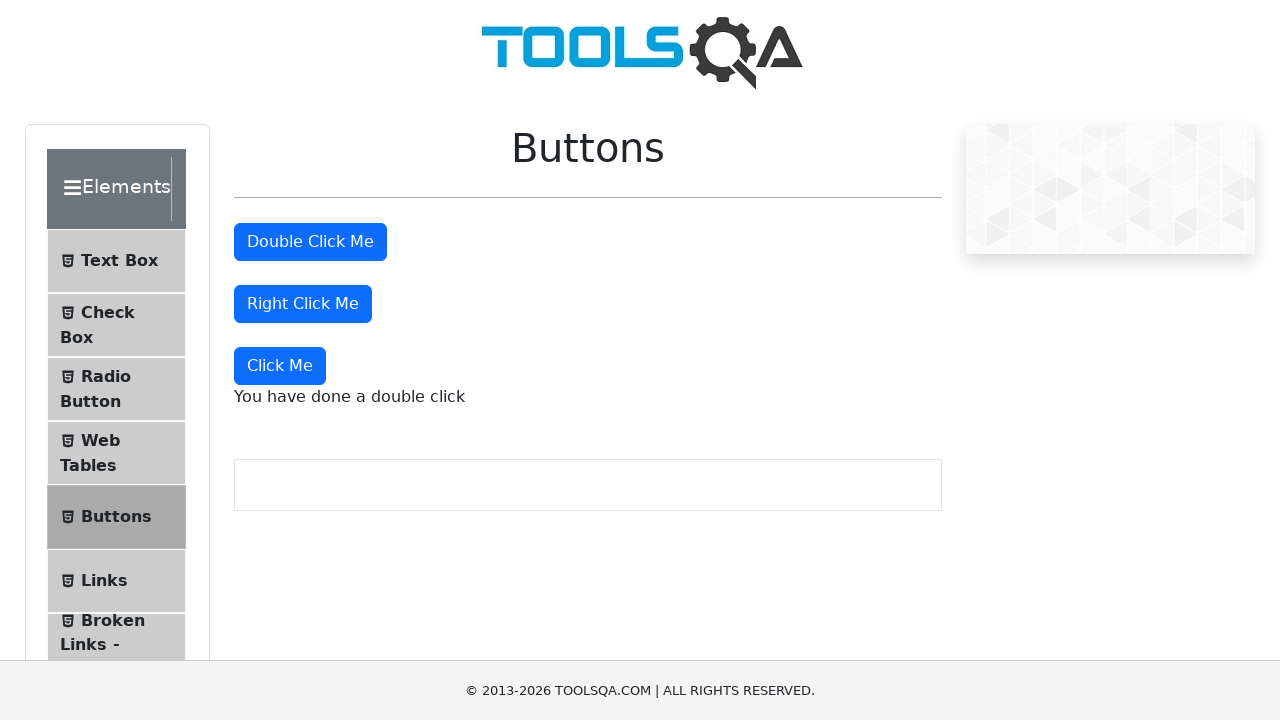

Located the right-click button
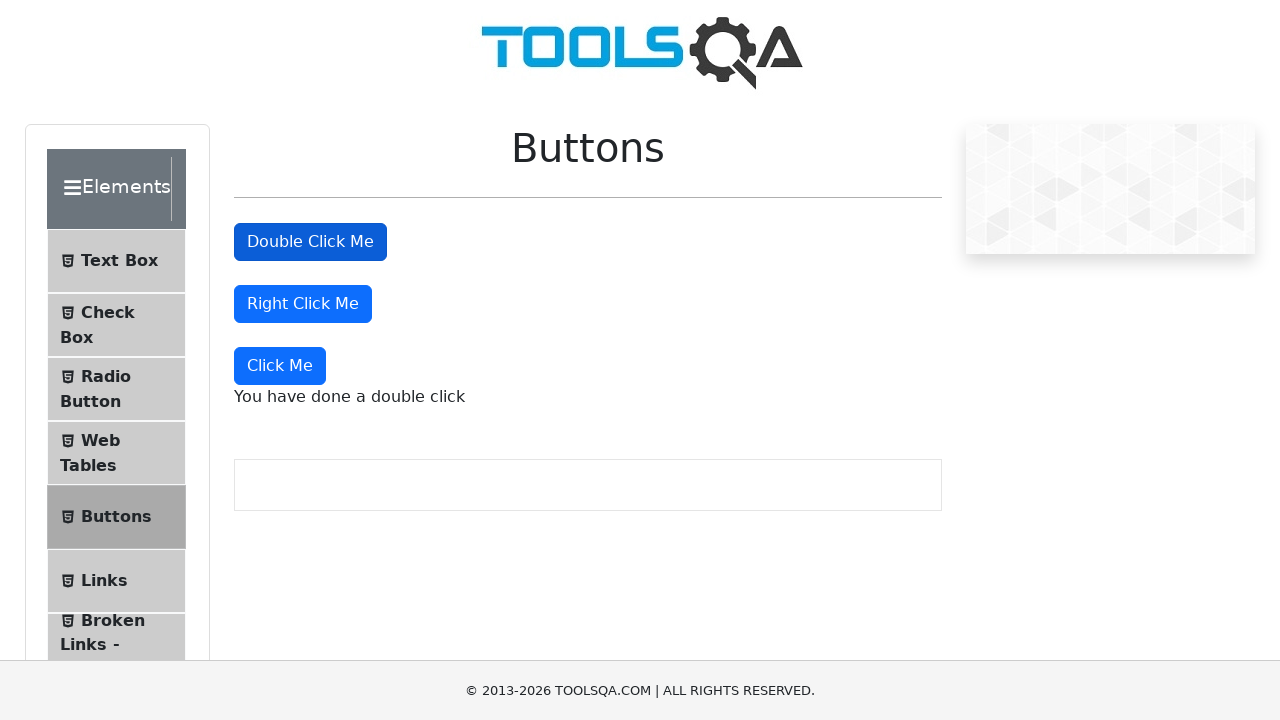

Right-clicked the right-click button at (303, 304) on #rightClickBtn
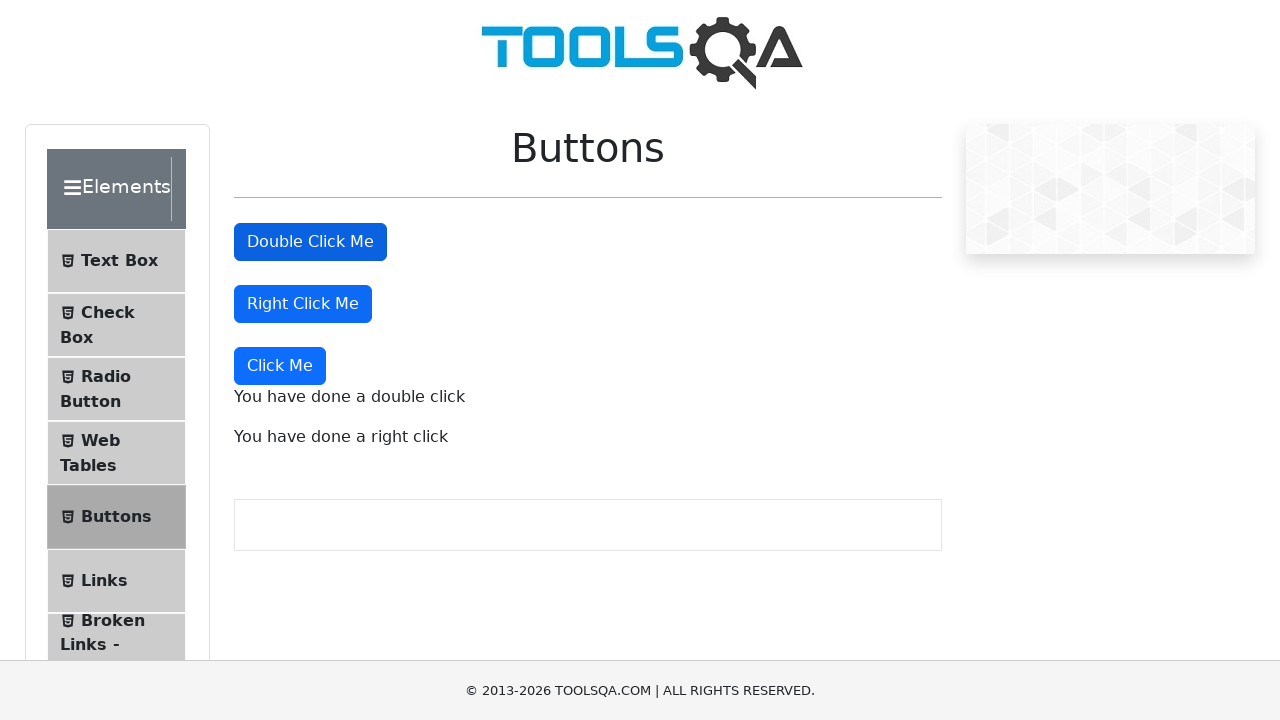

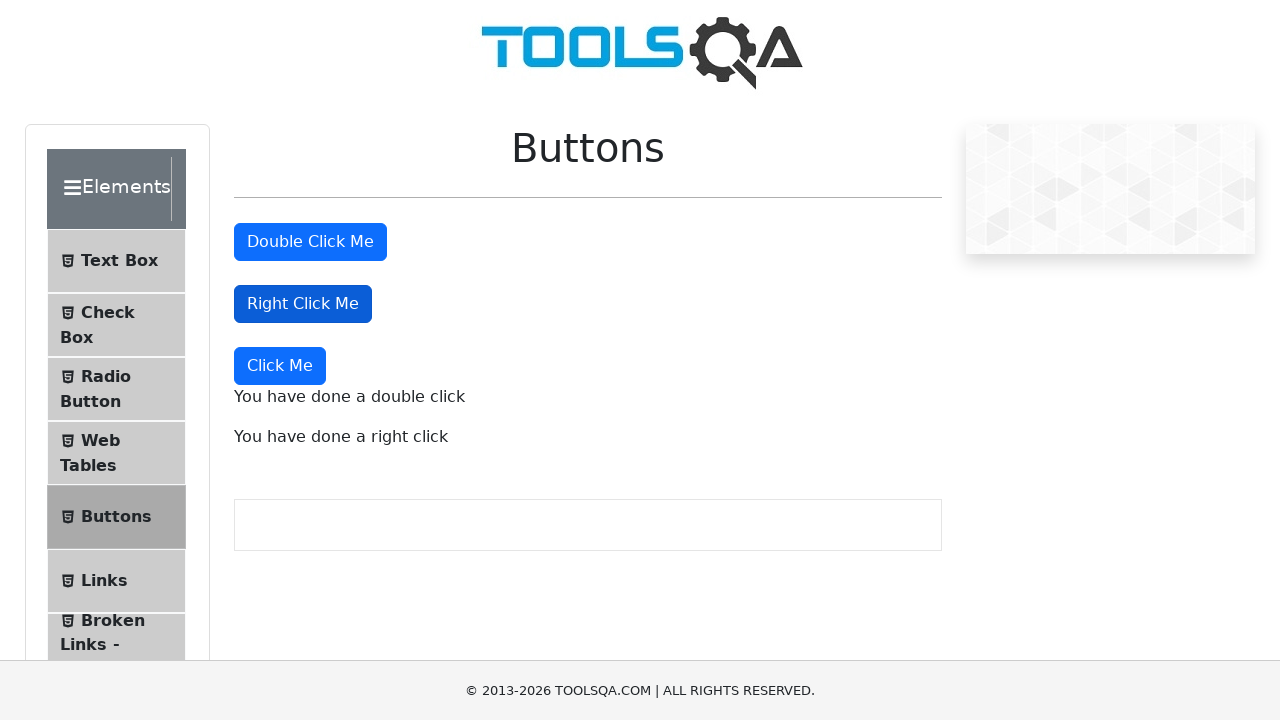